Tests prompt JavaScript alert by clicking the Prompt Alert button, entering a custom message, and accepting the prompt.

Starting URL: https://v1.training-support.net/selenium/javascript-alerts

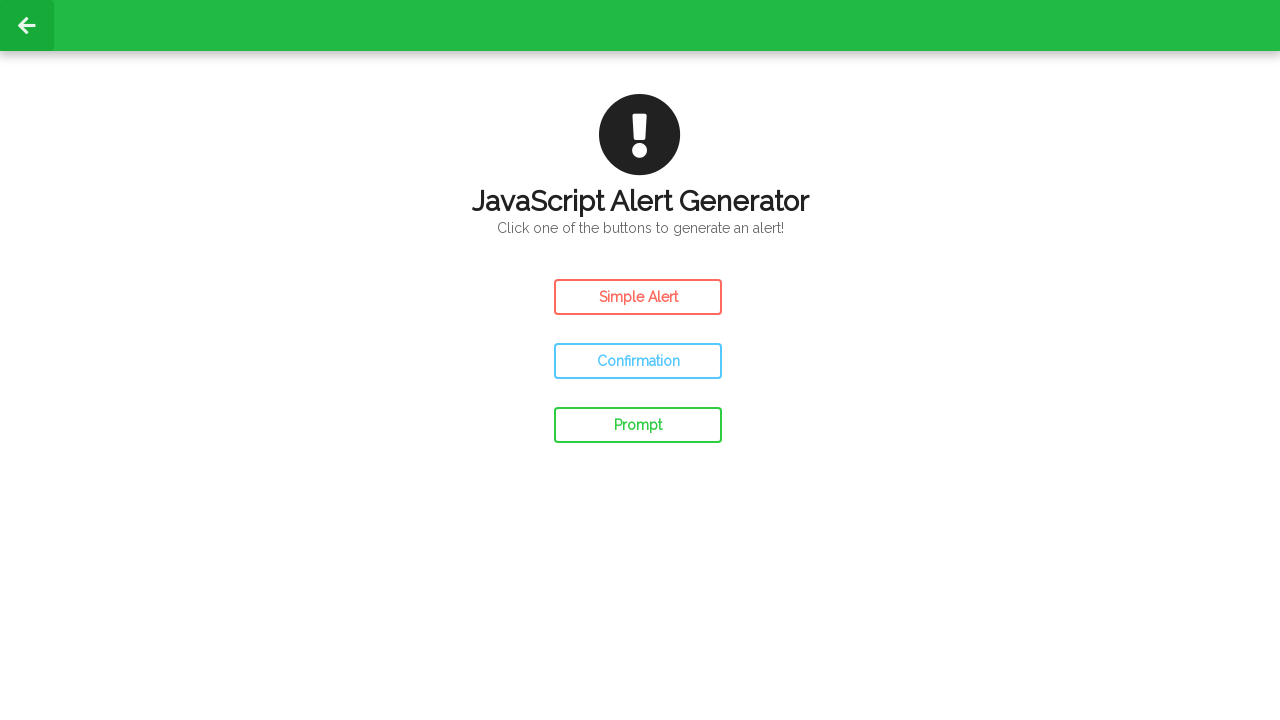

Set up dialog handler to accept prompt with custom message
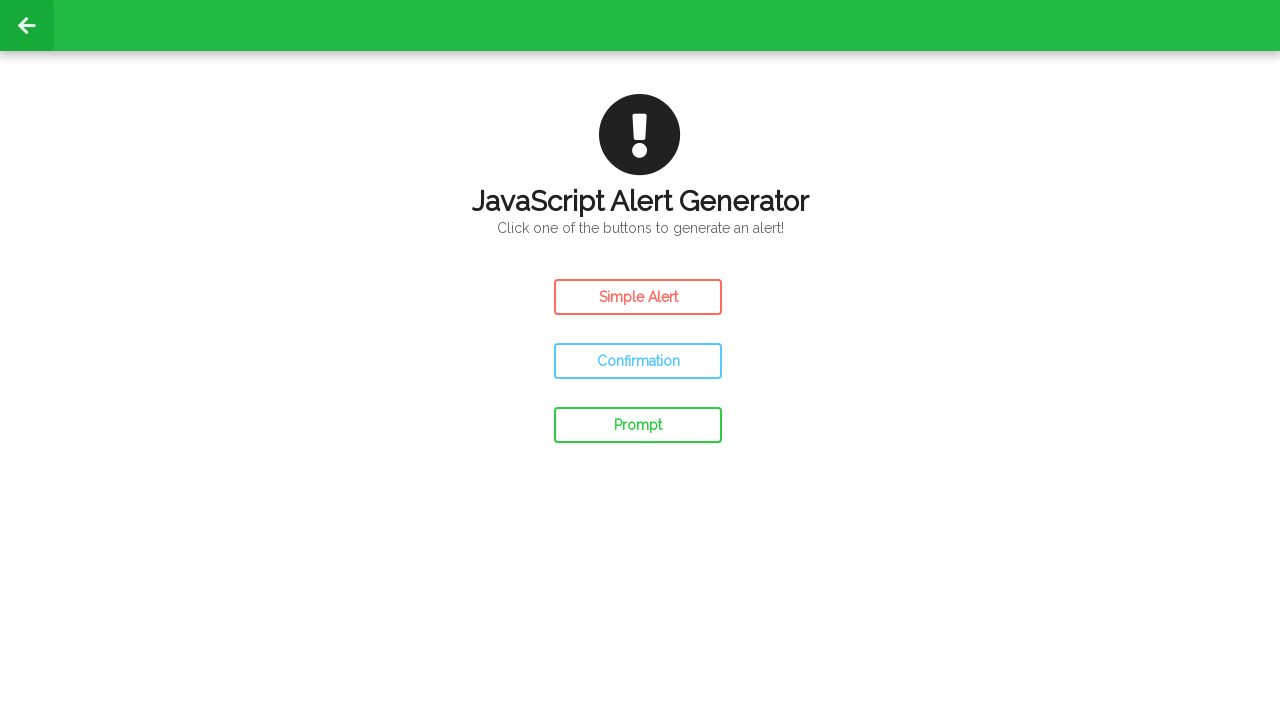

Clicked the Prompt Alert button at (638, 425) on #prompt
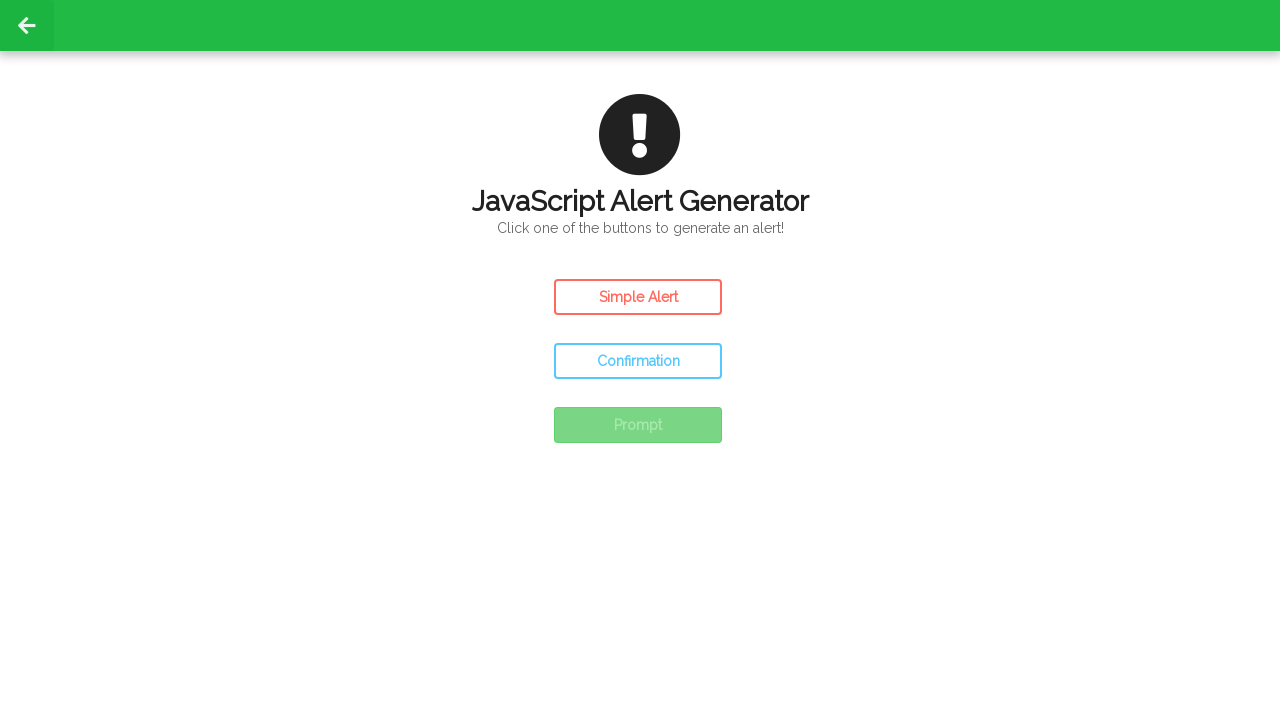

Waited for prompt dialog to be handled
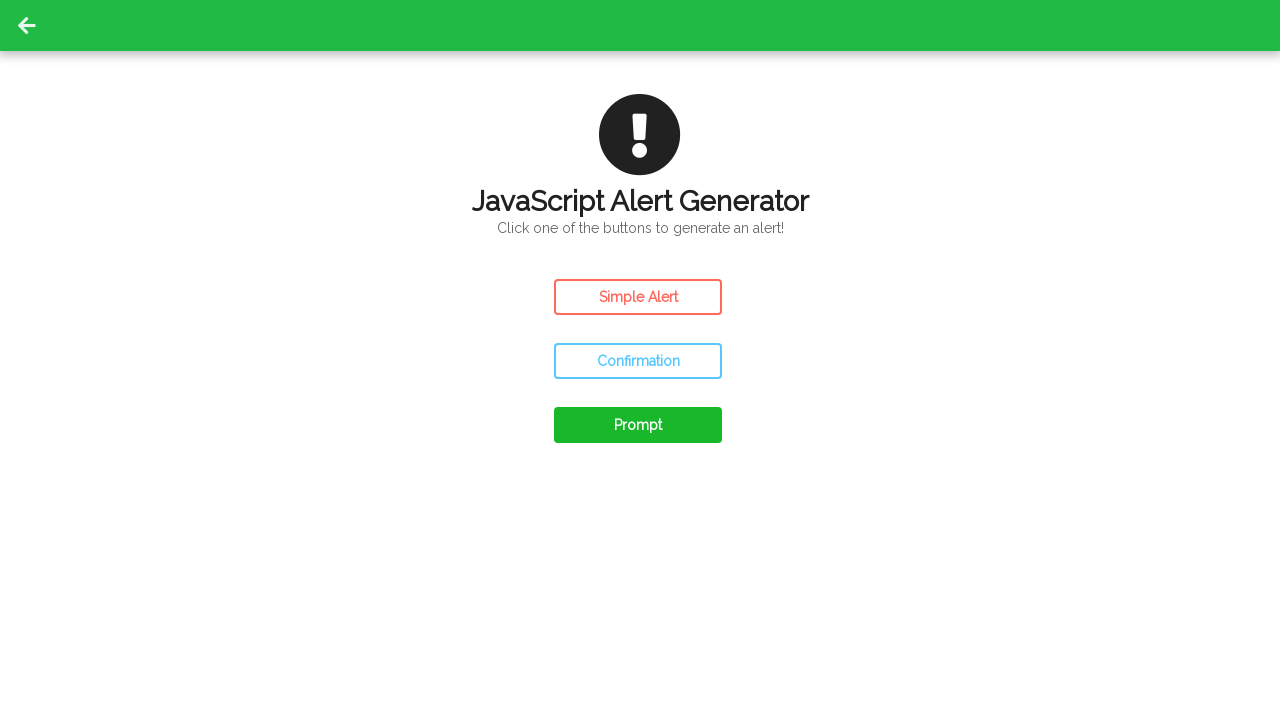

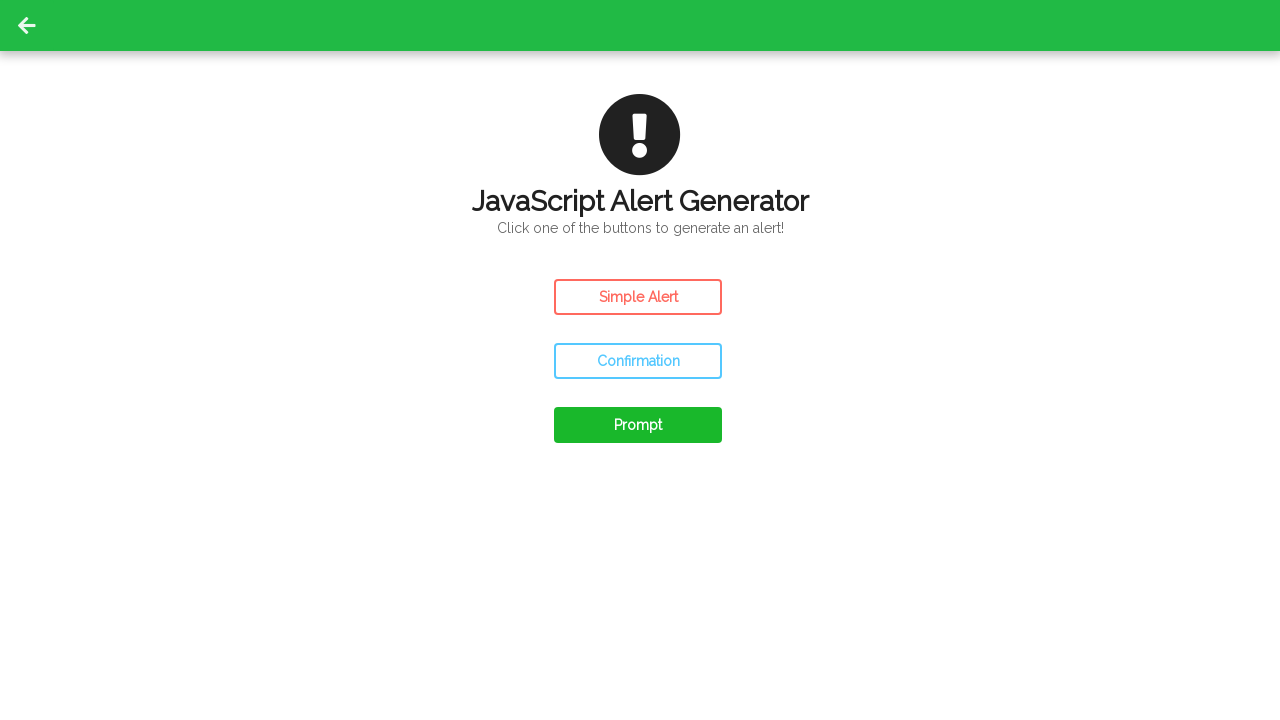